Tests the pet clinic application by adding a new owner with personal details (name, address, city, telephone) and then searching for the owner by last name to verify the owner was created.

Starting URL: http://ecs-petclinic.kaiburr.com:8888/

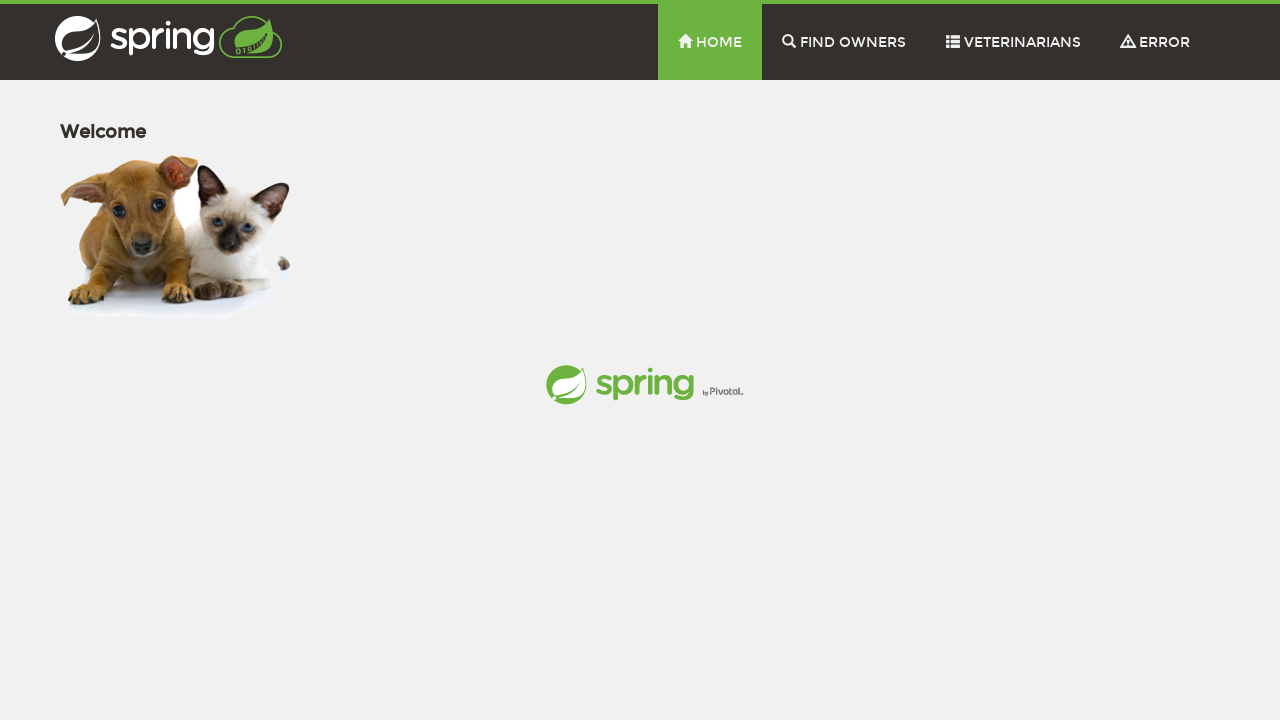

Set viewport size to 1366x720
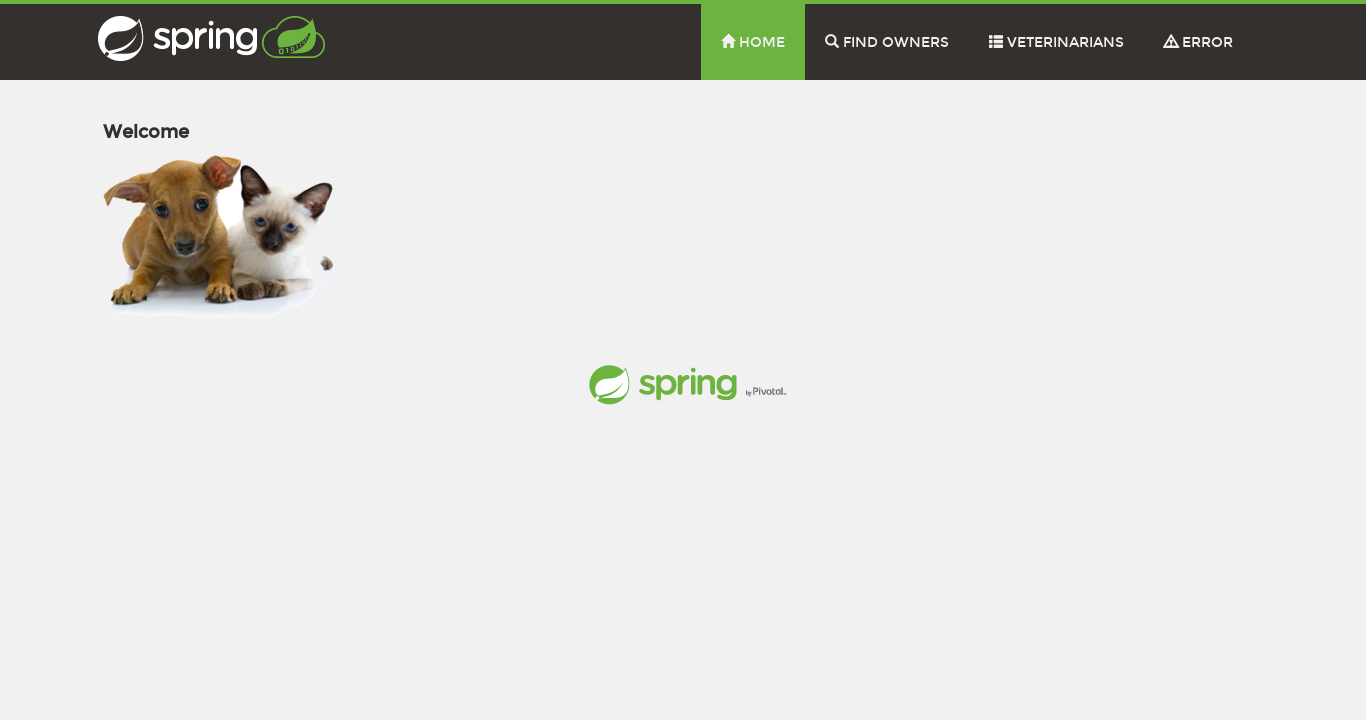

Clicked 'Find owners' menu item at (896, 42) on li:nth-child(3) span:nth-child(2)
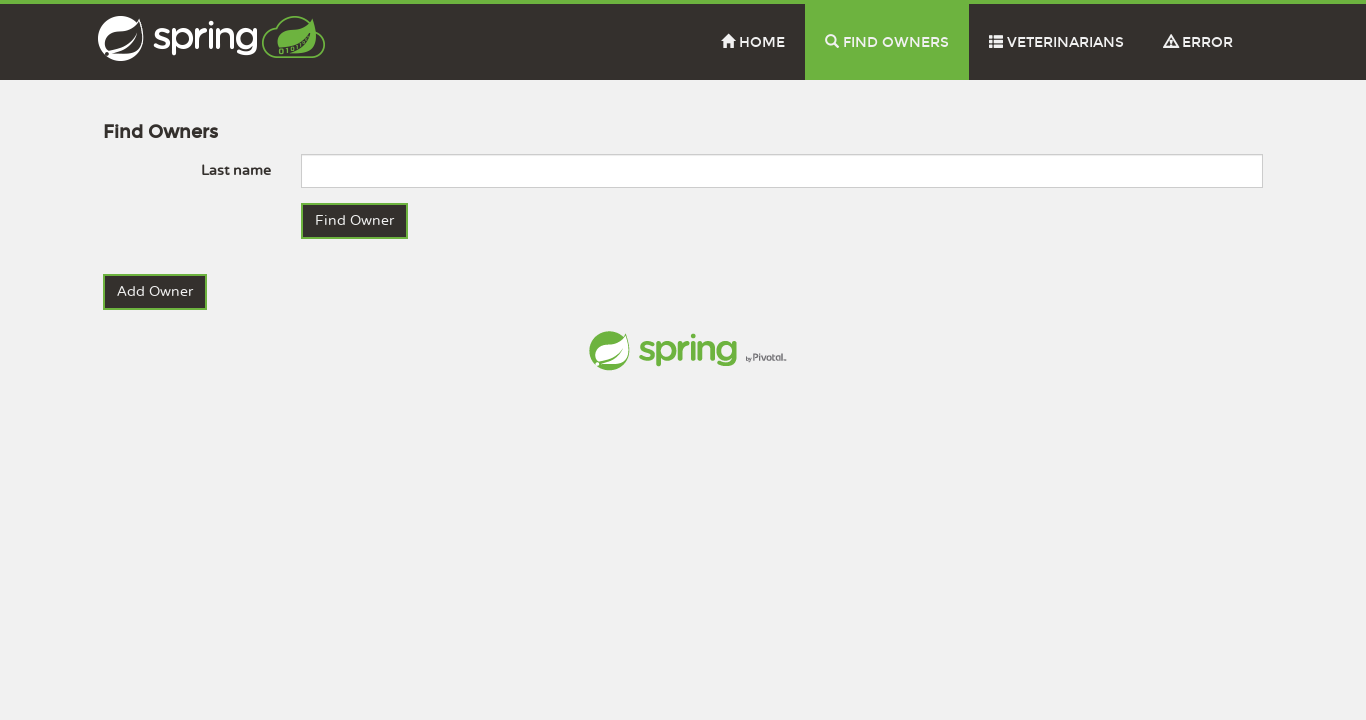

Clicked 'Add Owner' link at (155, 292) on text=Add Owner
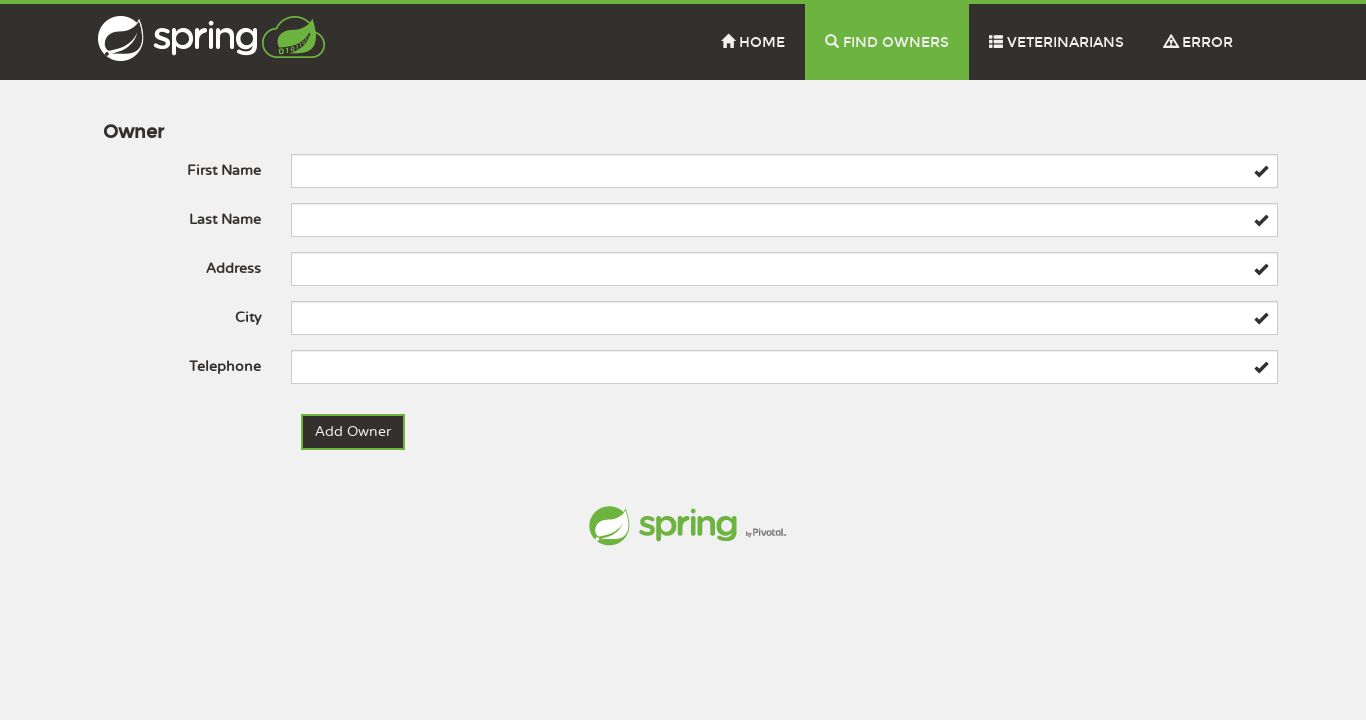

Filled first name field with 'marcus' on #firstName
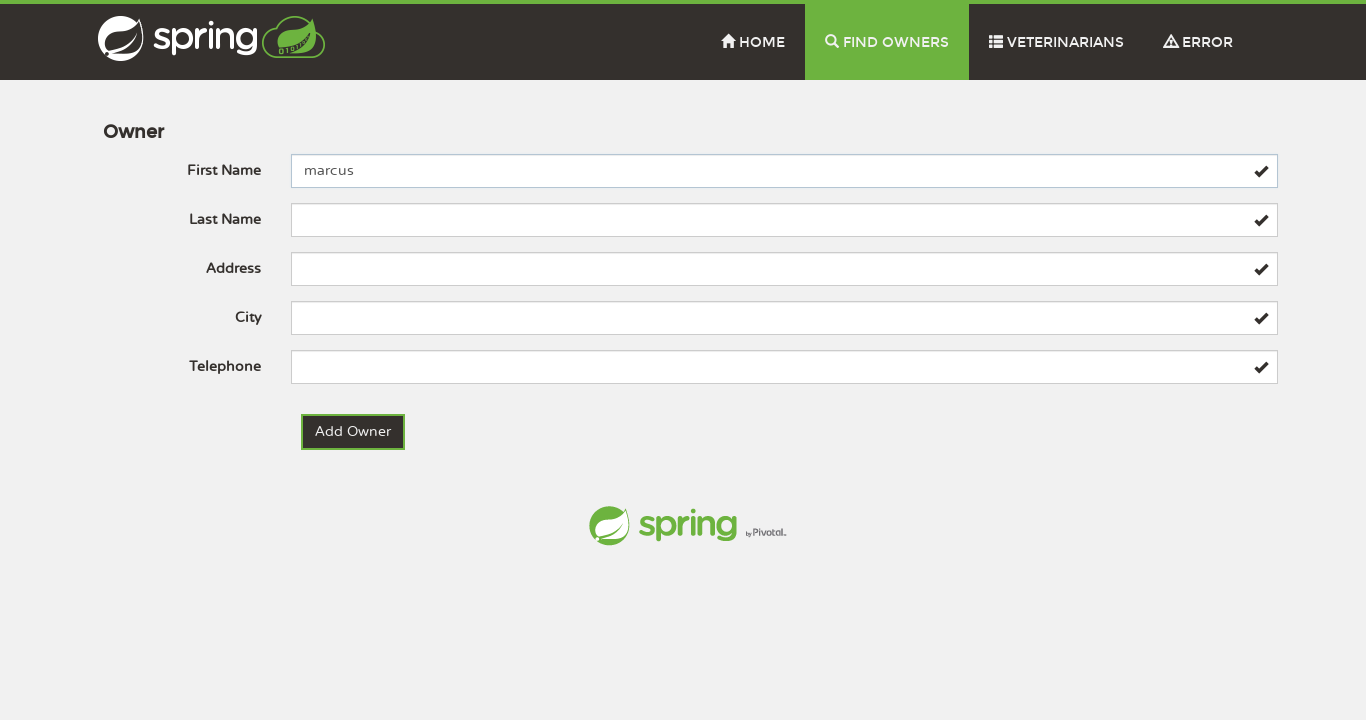

Filled last name field with 'thornton' on #lastName
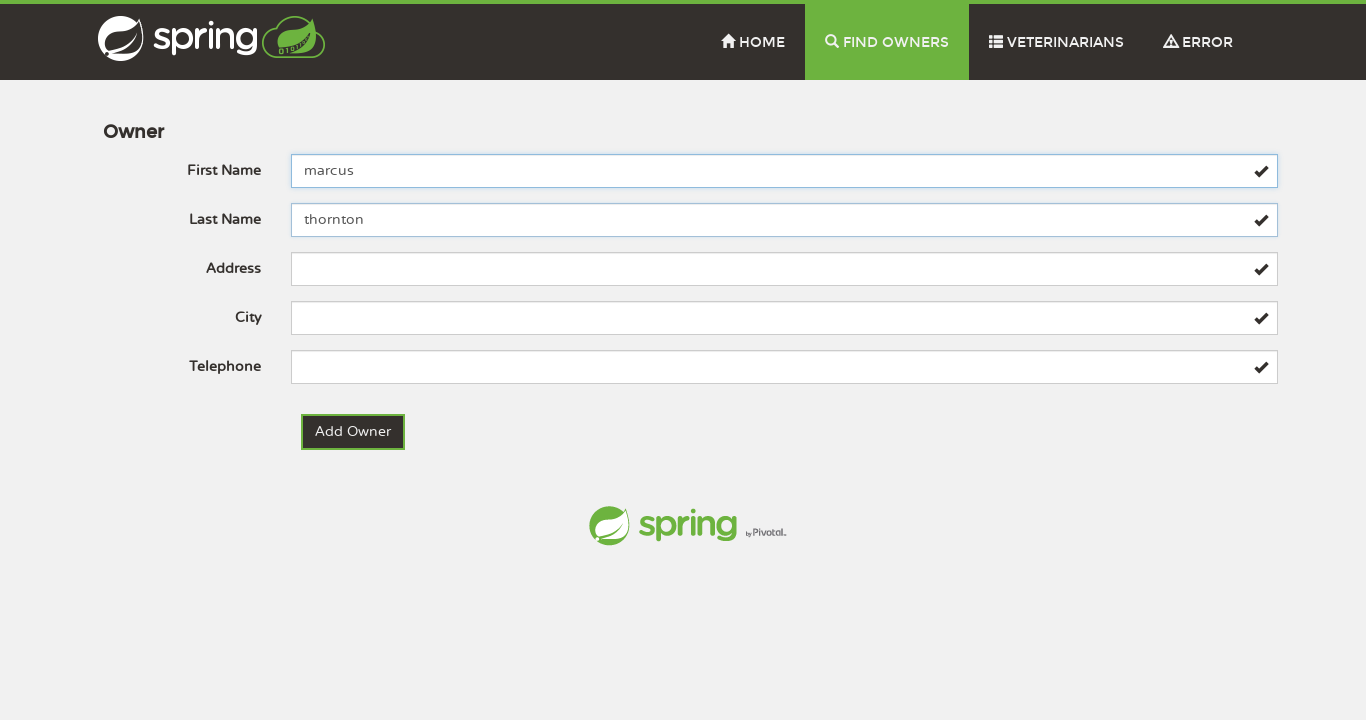

Filled address field with '42 maple street' on #address
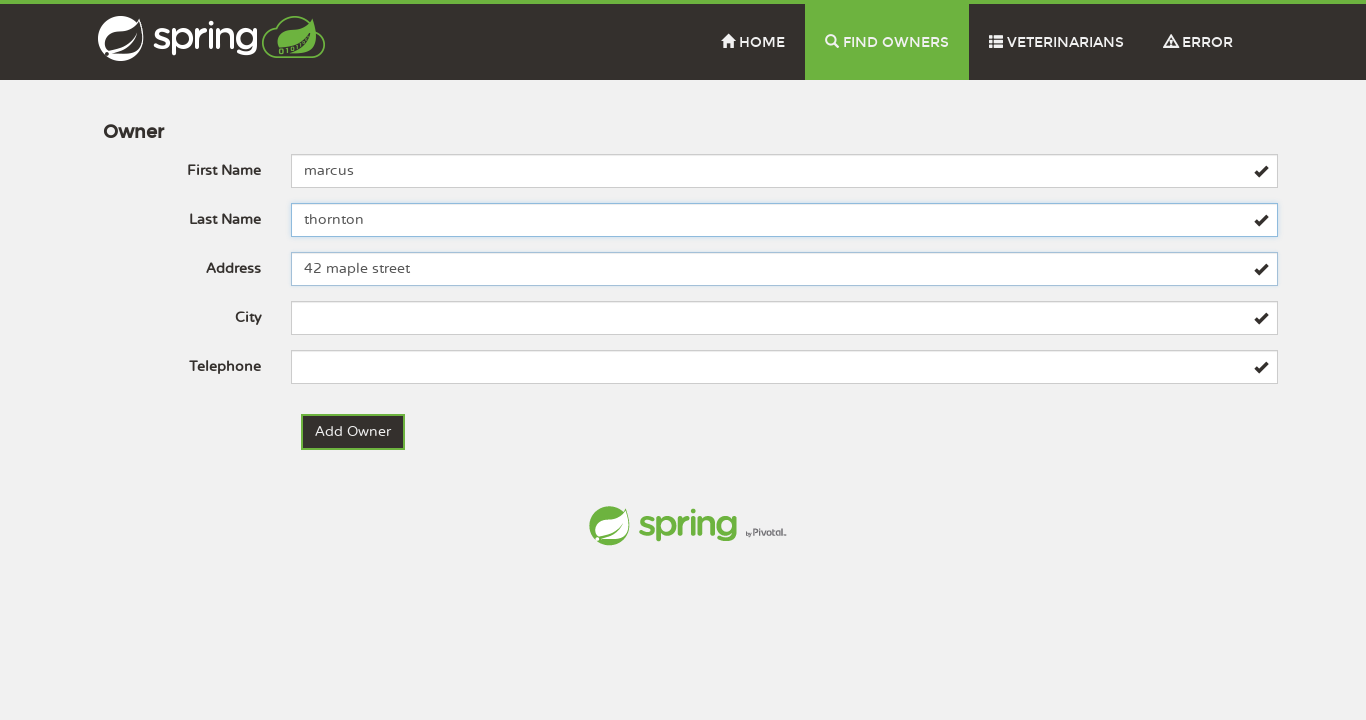

Filled city field with 'seattle' on #city
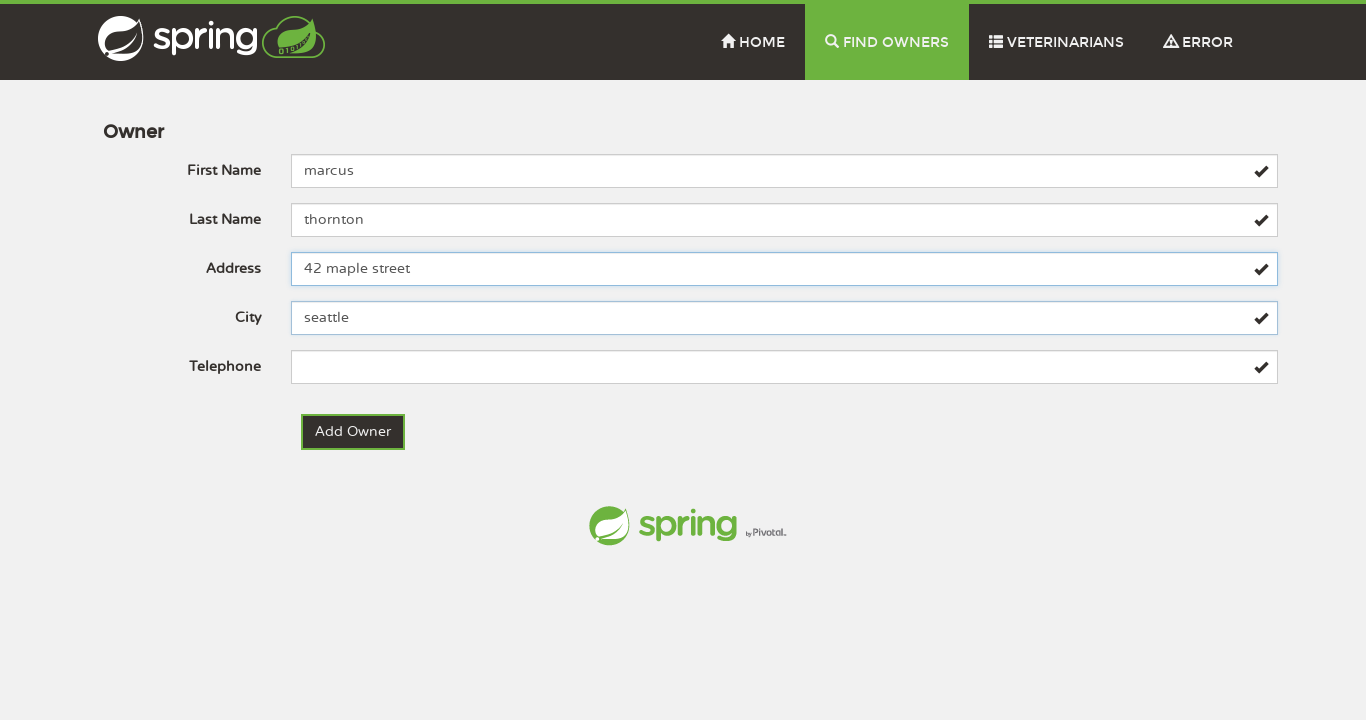

Filled telephone field with '5551234' on #telephone
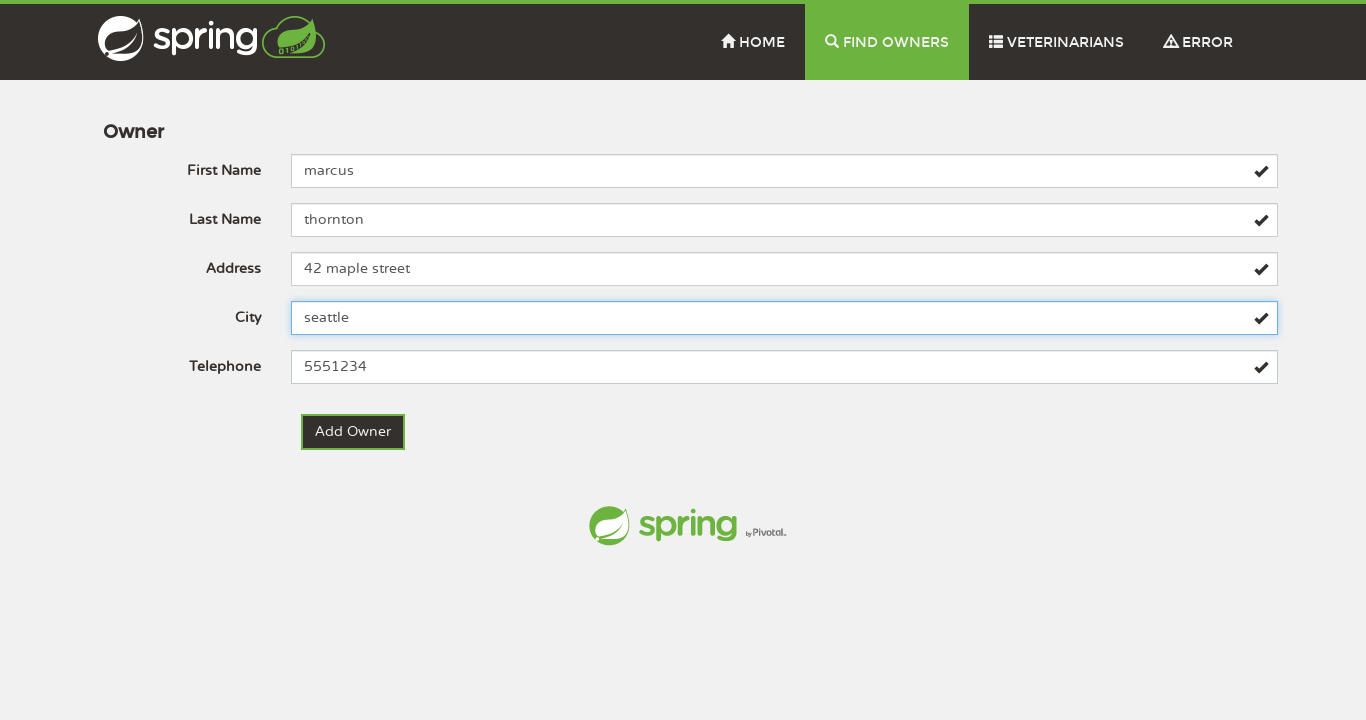

Submitted new owner form at (353, 432) on button[type='submit']
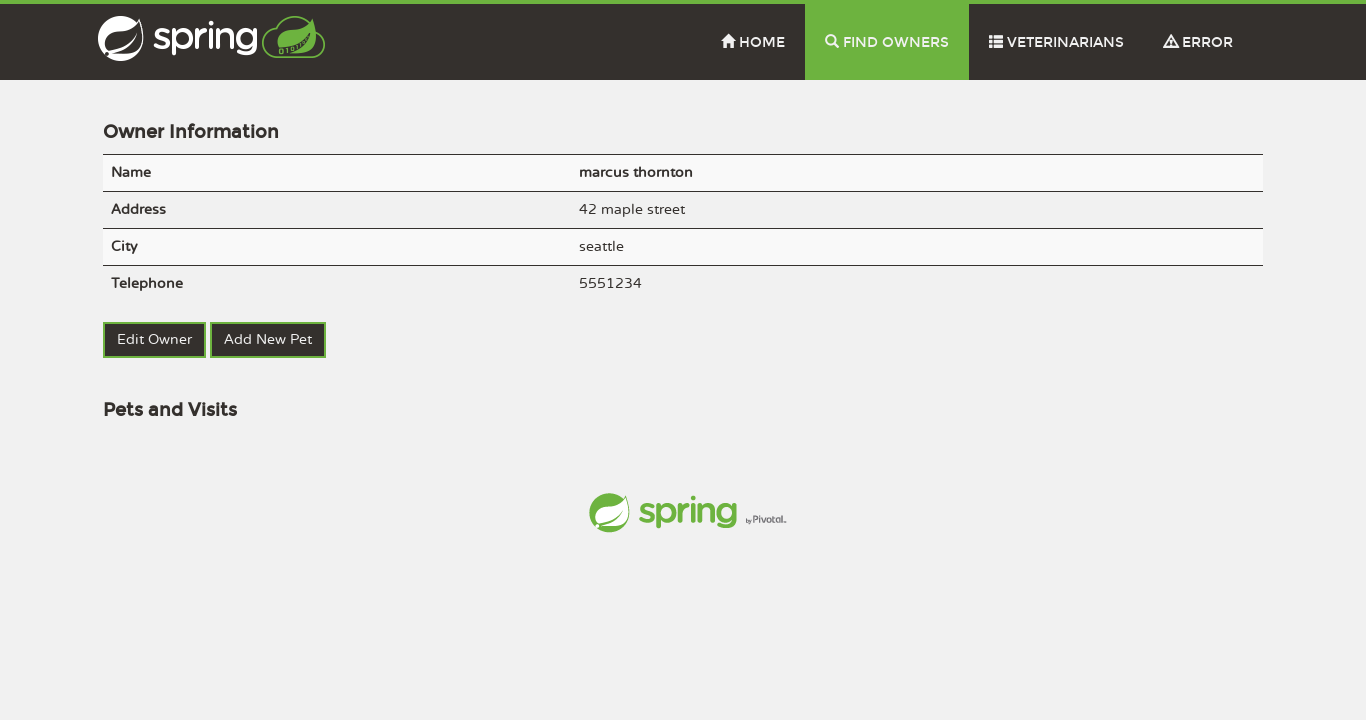

Clicked 'Find owners' menu item again at (896, 42) on li:nth-child(3) span:nth-child(2)
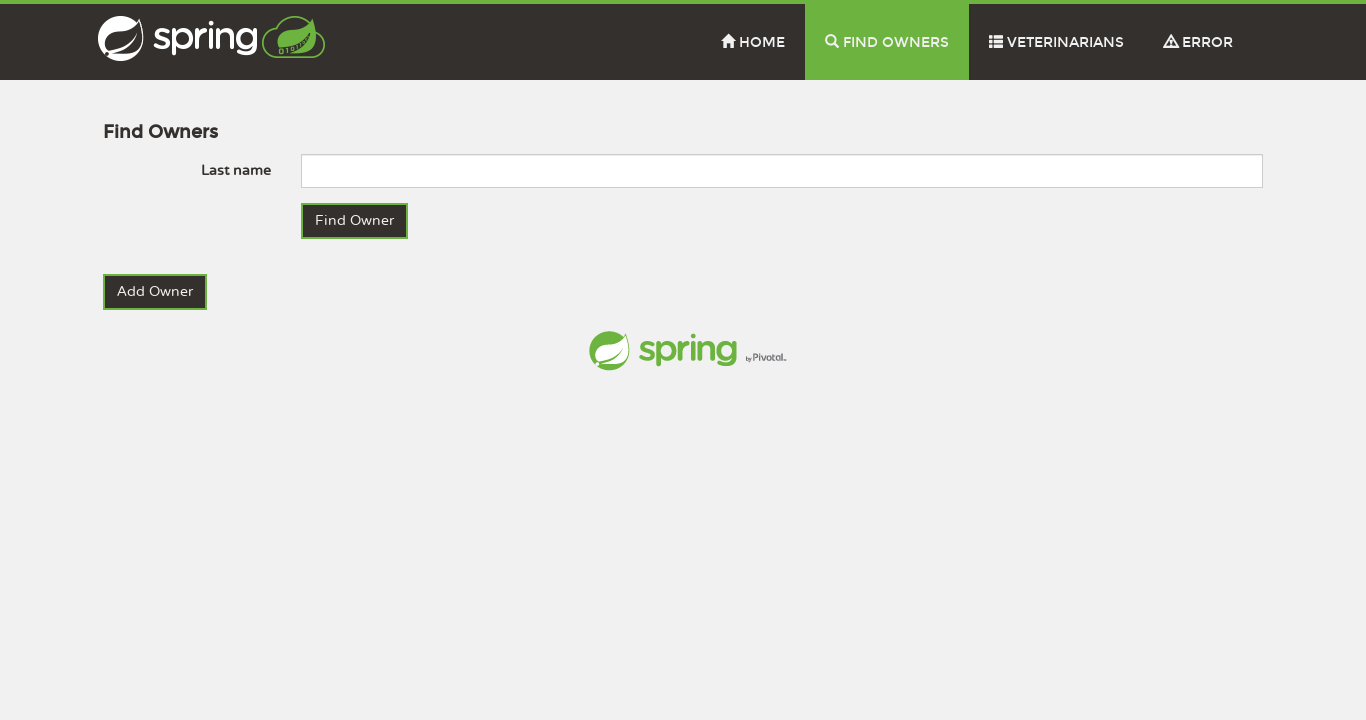

Filled search field with last name 'thornton' on input[name='lastName']
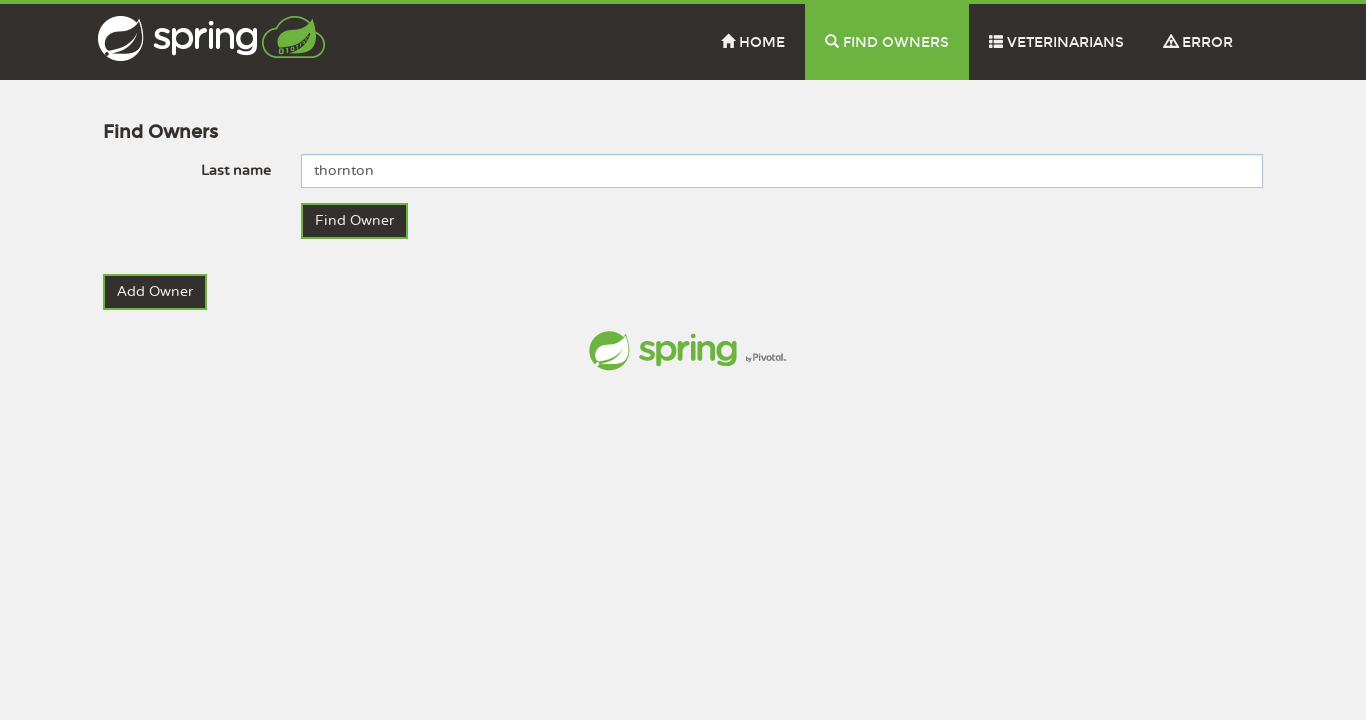

Submitted search form to find owner by last name at (355, 221) on button[type='submit']
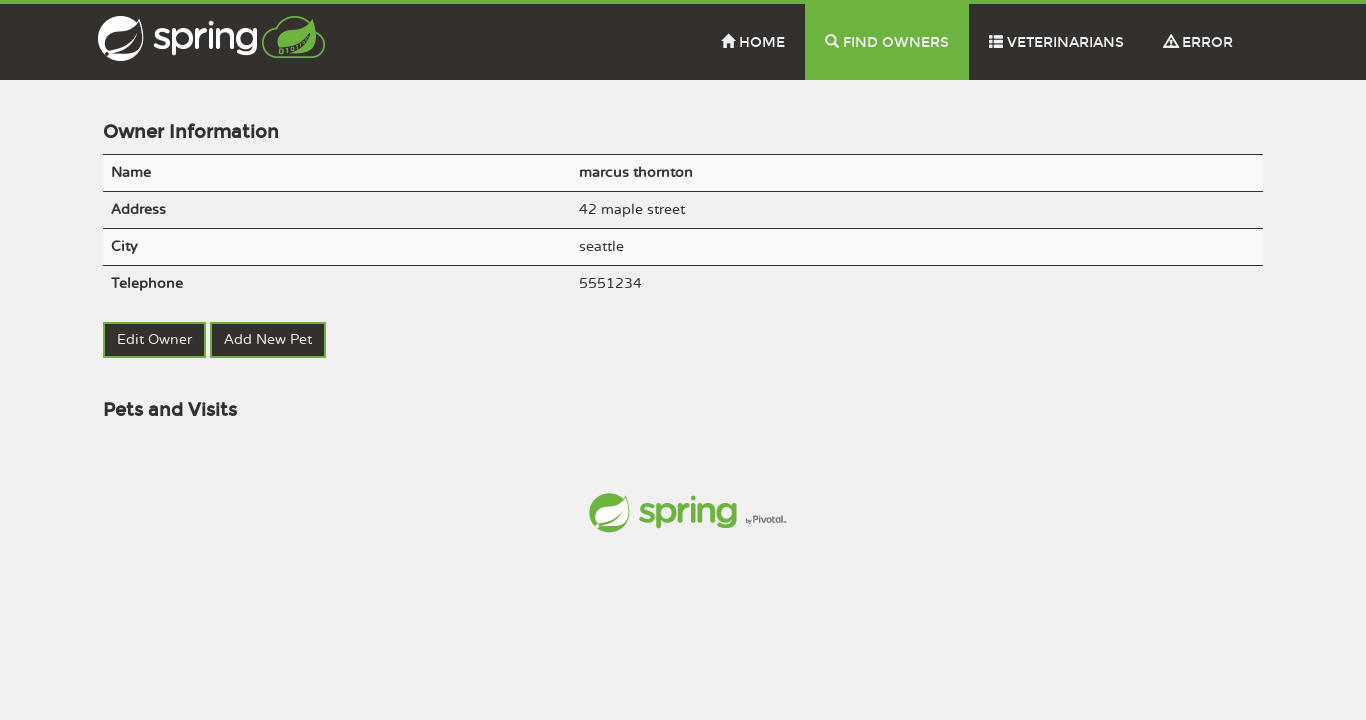

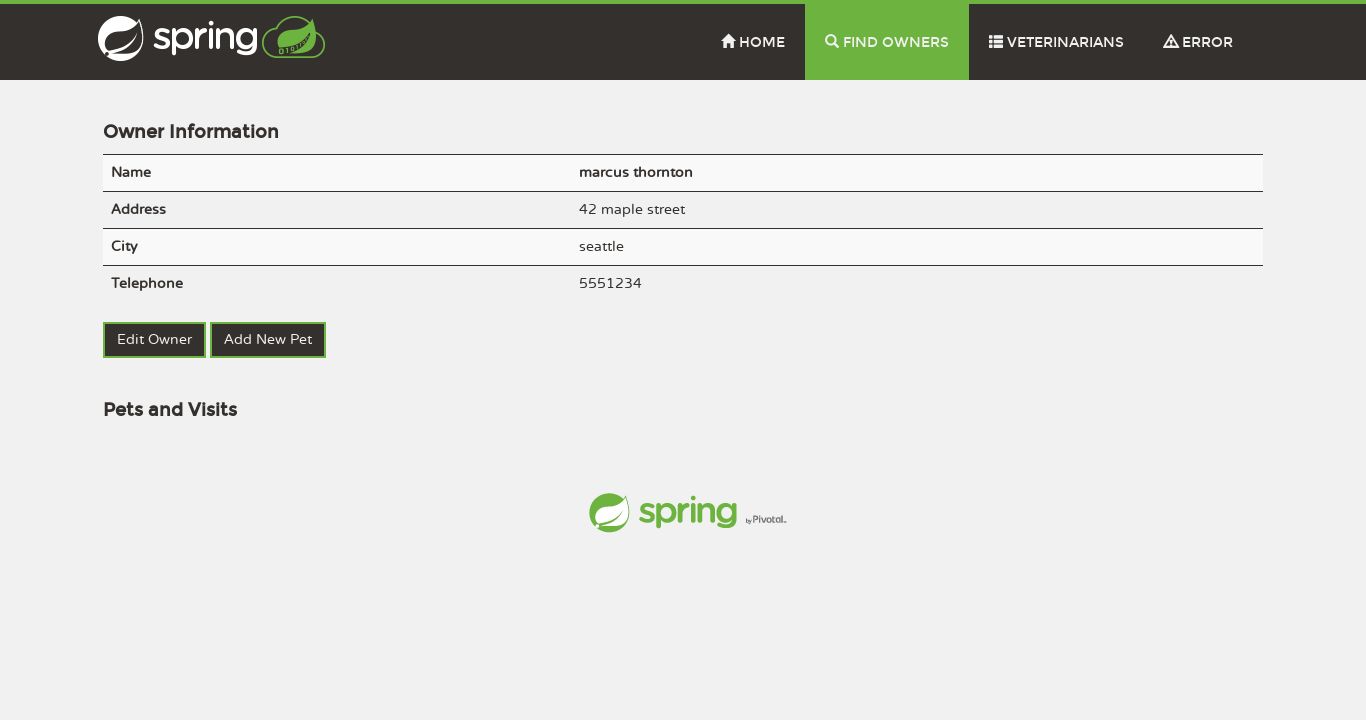